Tests drag and drop functionality by dragging multiple elements (String, List, Actions, Webdriver) to their corresponding drop zones

Starting URL: https://omrbranch.com/seleniumtraininginchennaiomr

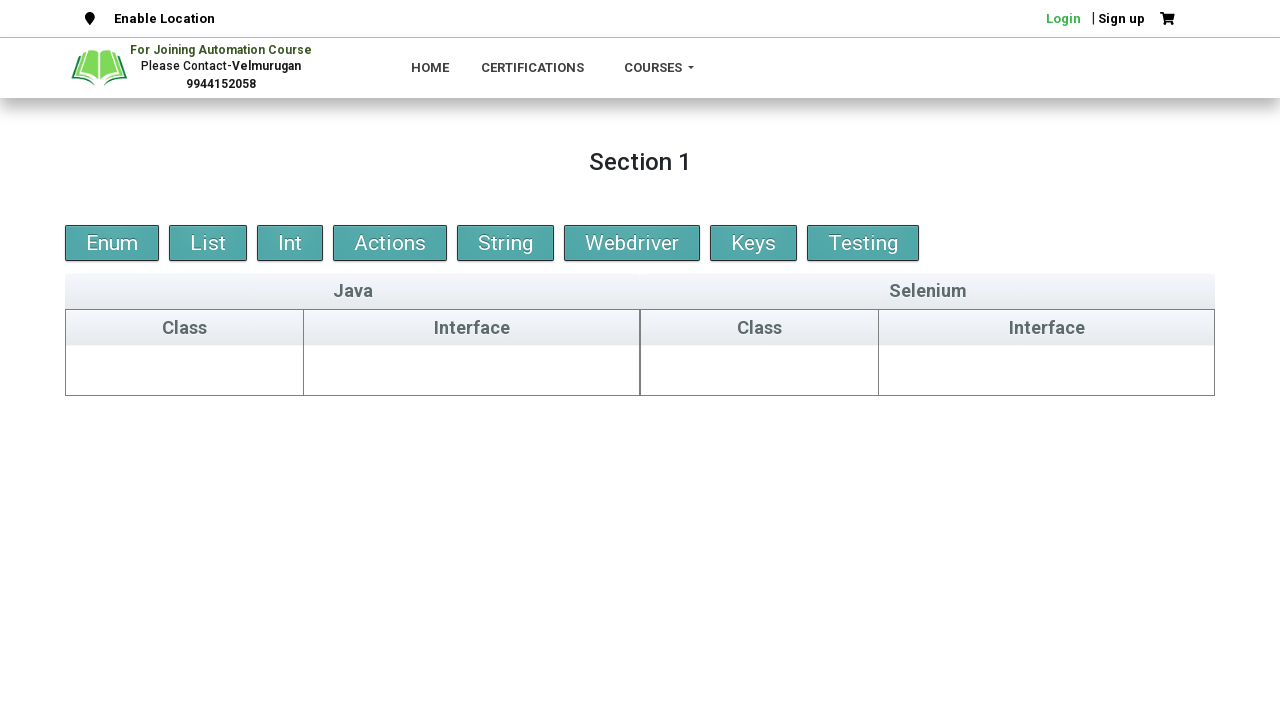

Dragged 'String' element to first placeholder at (185, 366)
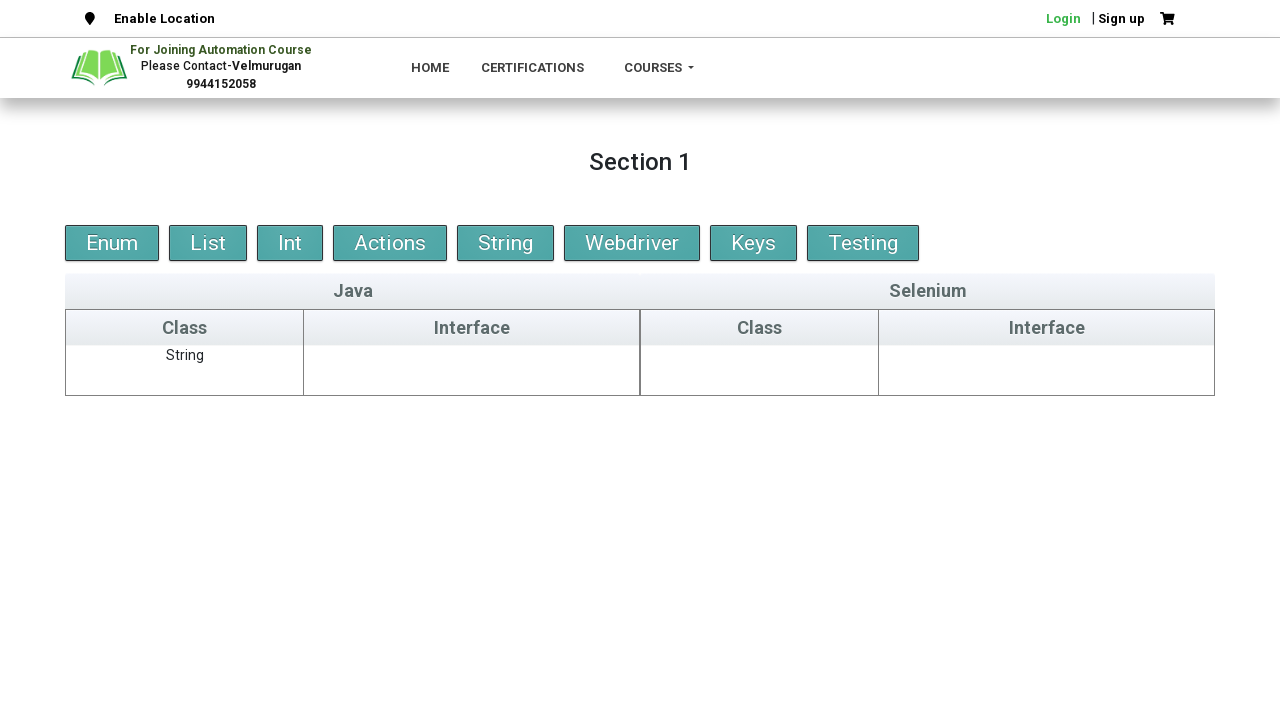

Waited 3 seconds for drag action to complete
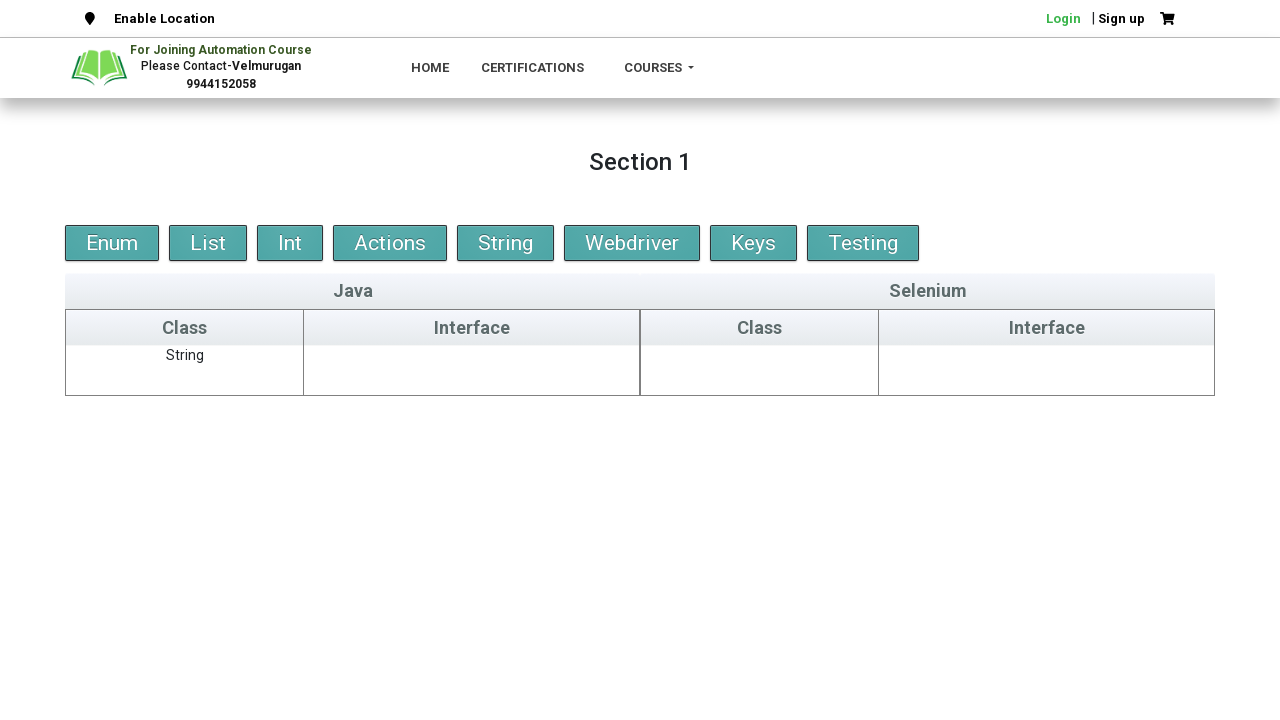

Dragged 'List' element to second drop zone at (472, 370)
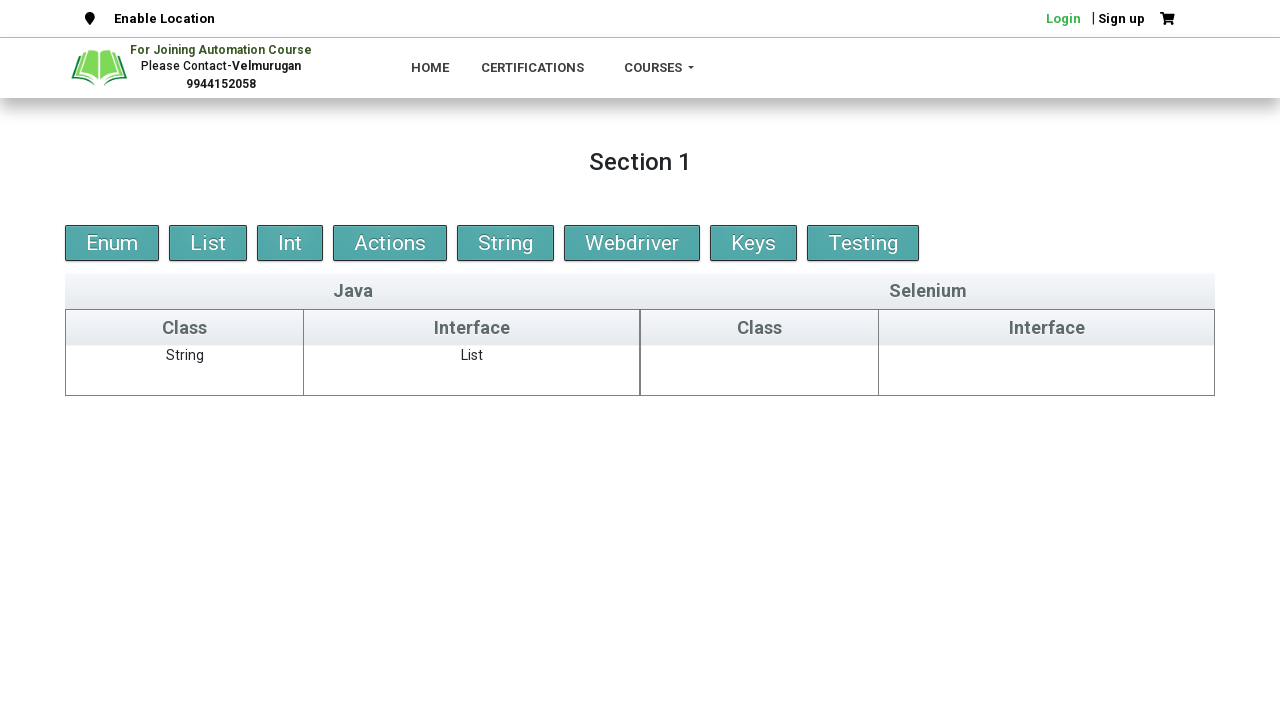

Waited 3 seconds for drag action to complete
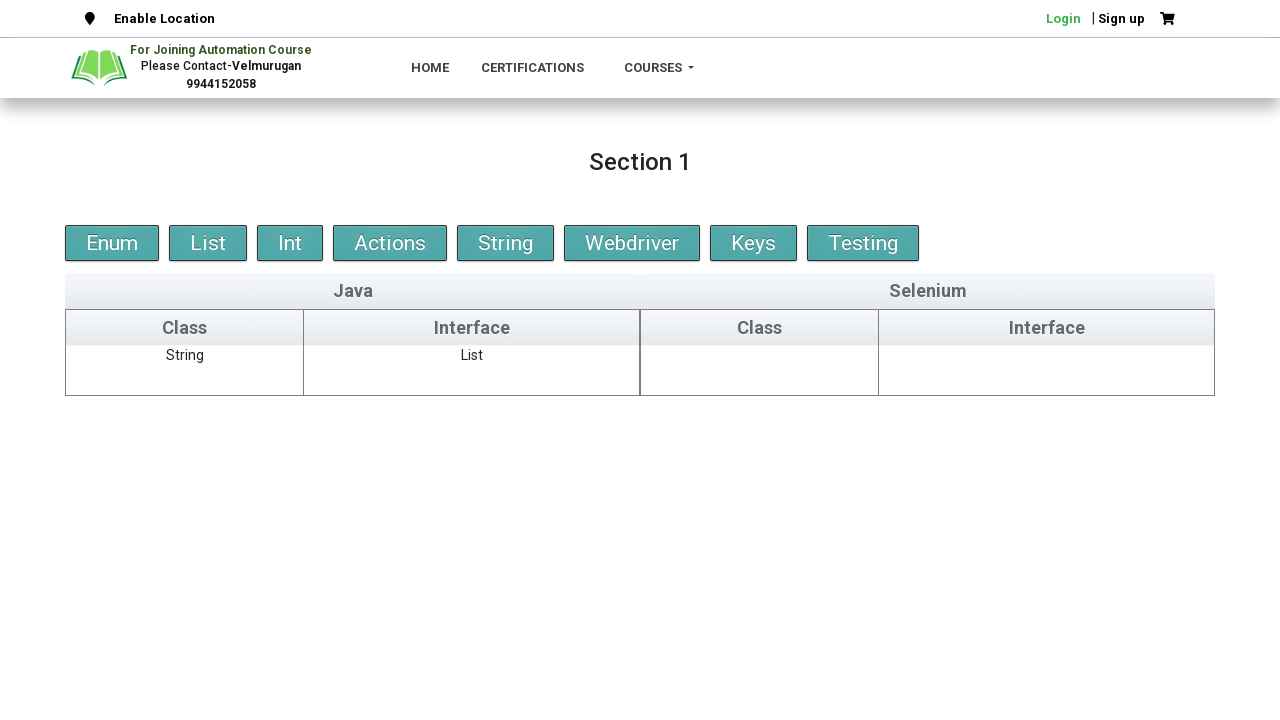

Dragged 'Actions' element to third drop zone at (760, 370)
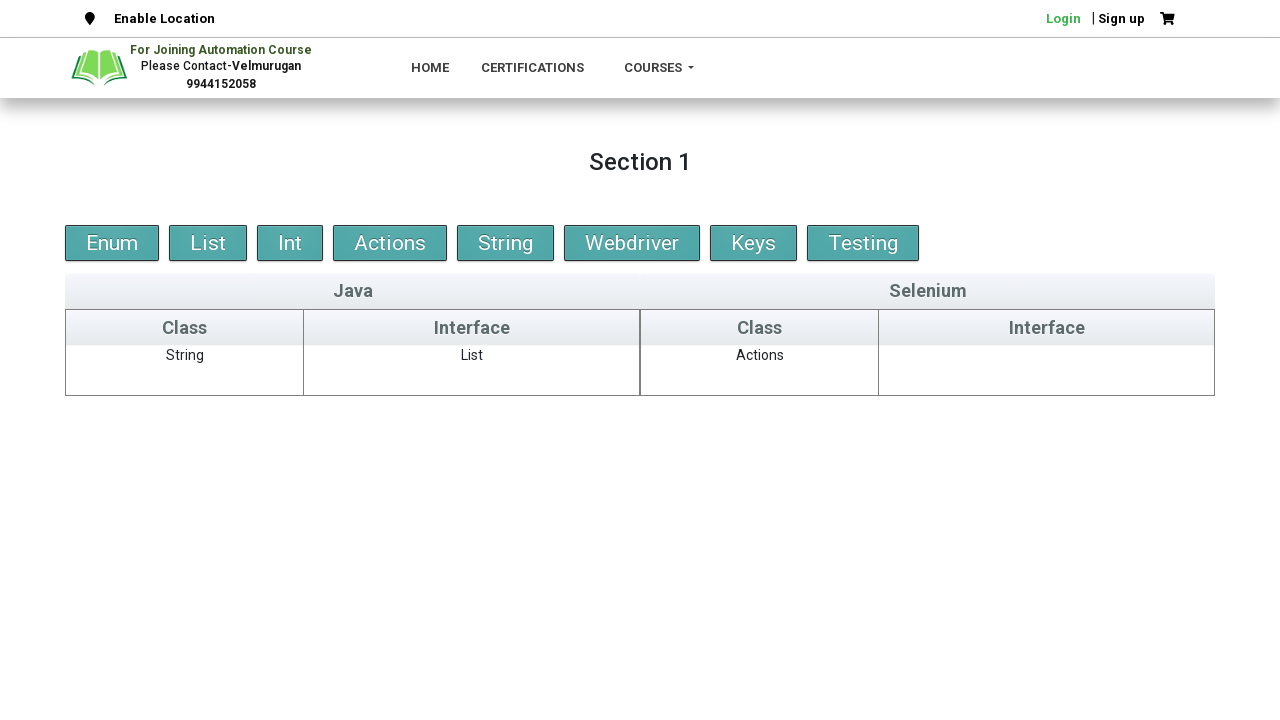

Waited 3 seconds for drag action to complete
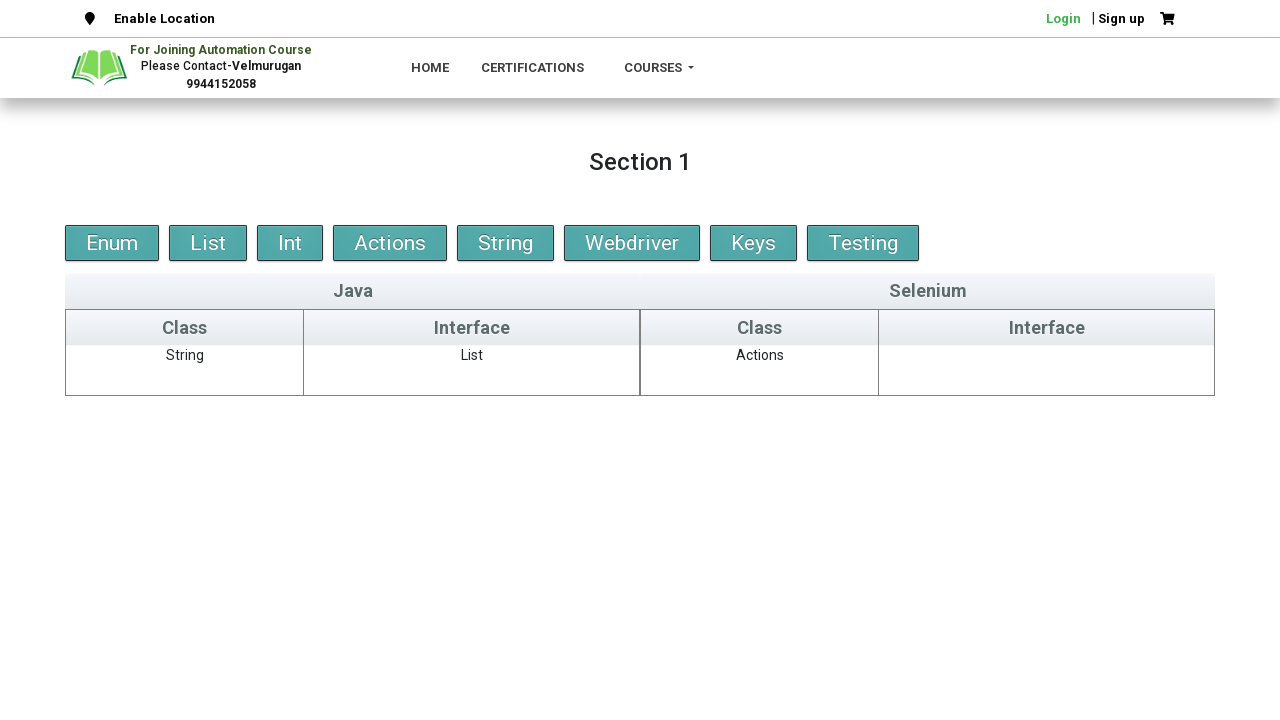

Dragged 'Webdriver' element to fourth drop zone at (1047, 370)
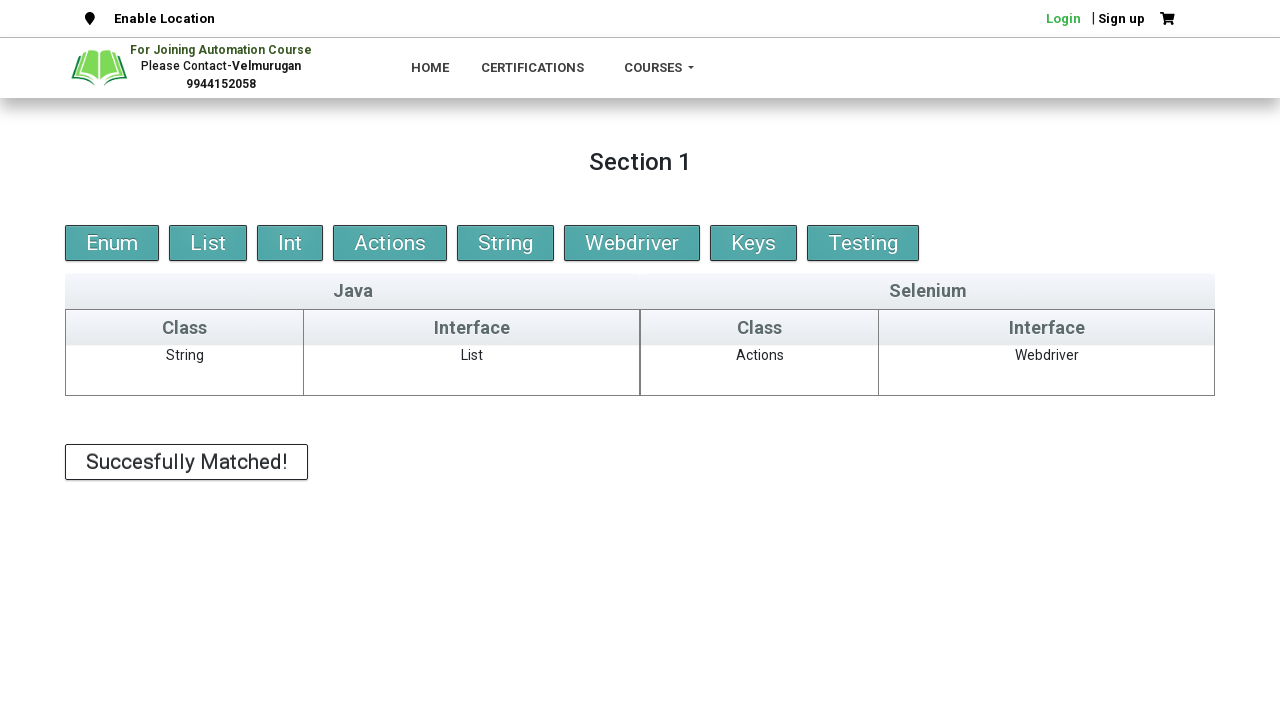

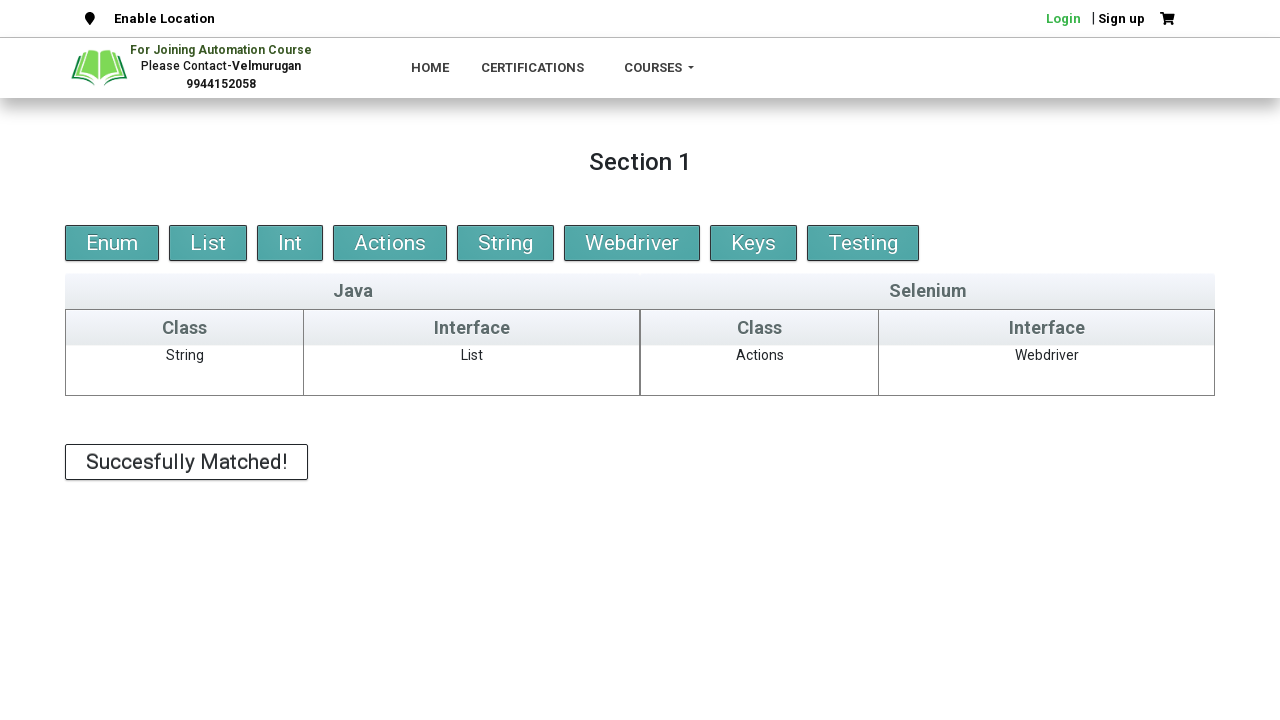